Tests drag and drop functionality by dragging an element and dropping it onto a target drop zone within an iframe

Starting URL: https://jqueryui.com/droppable/

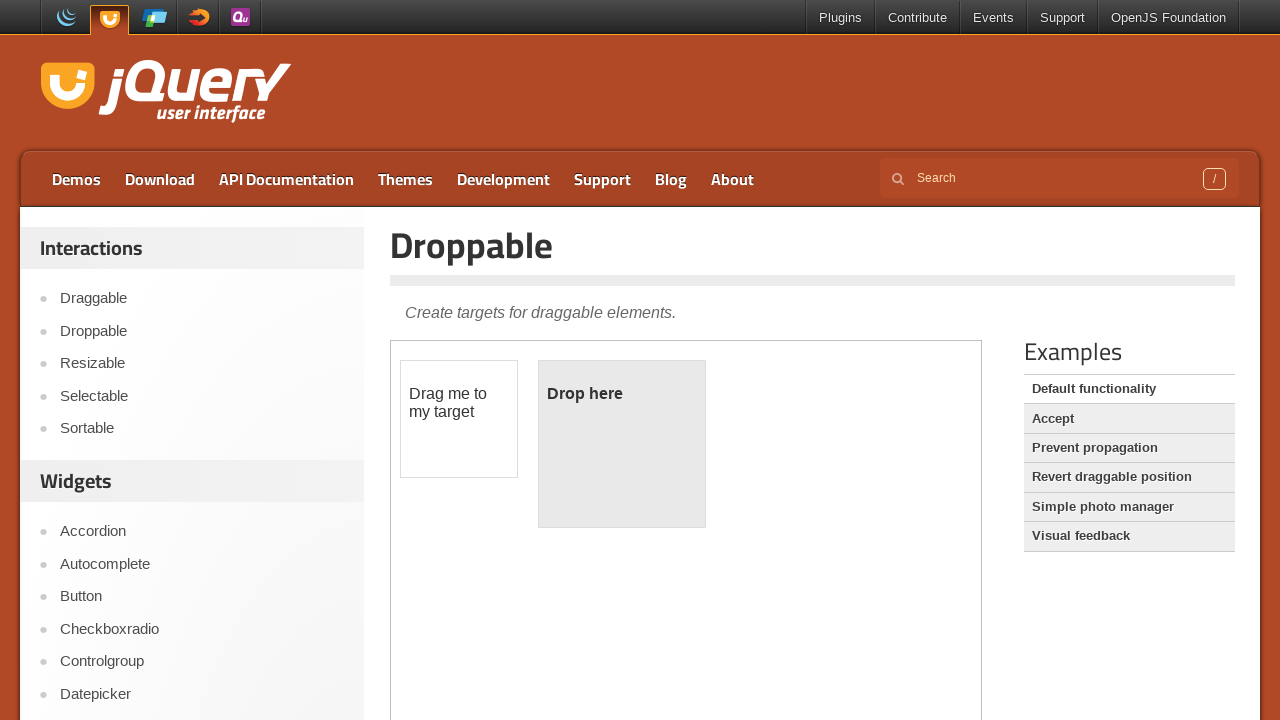

Located the demo iframe containing drag and drop elements
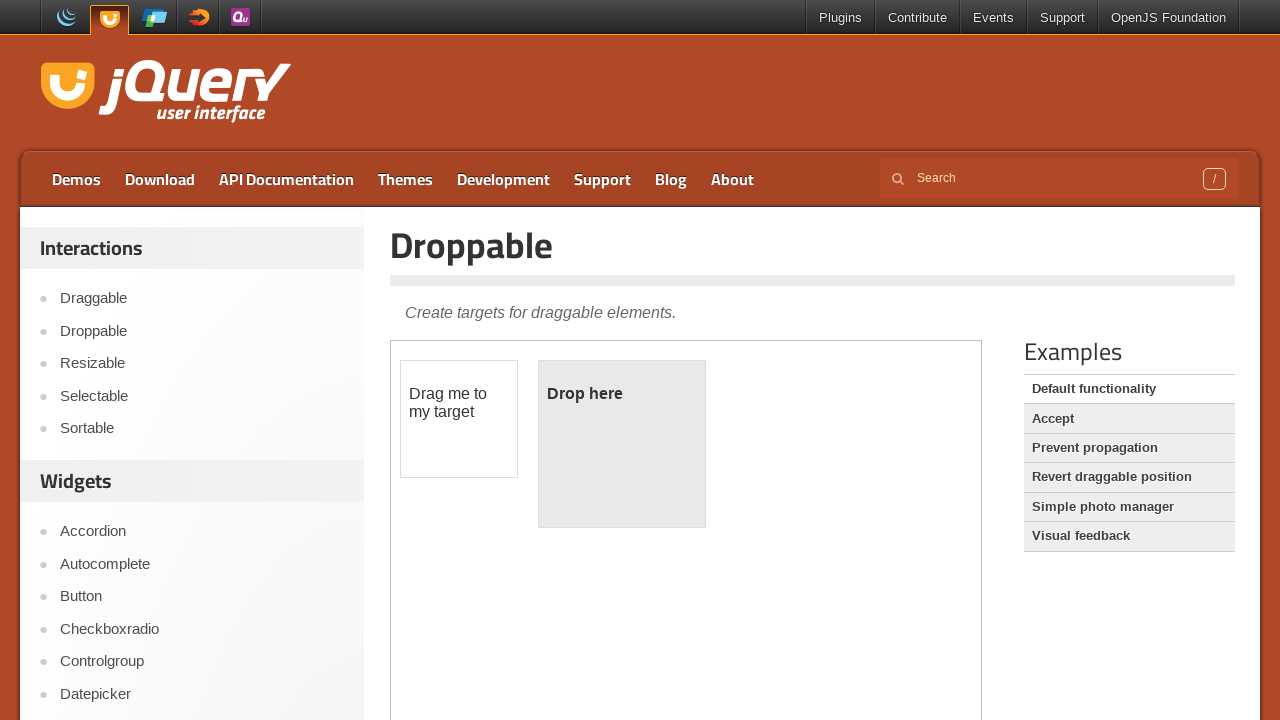

Located the draggable element
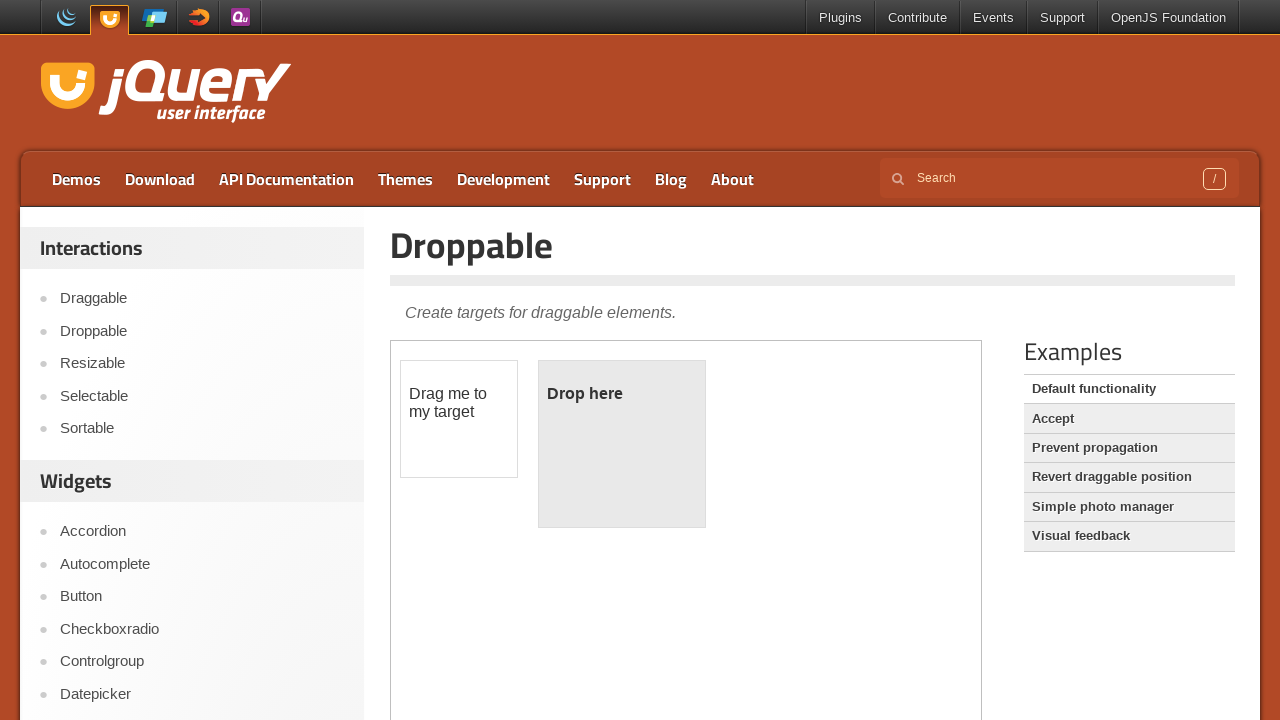

Located the drop zone target element
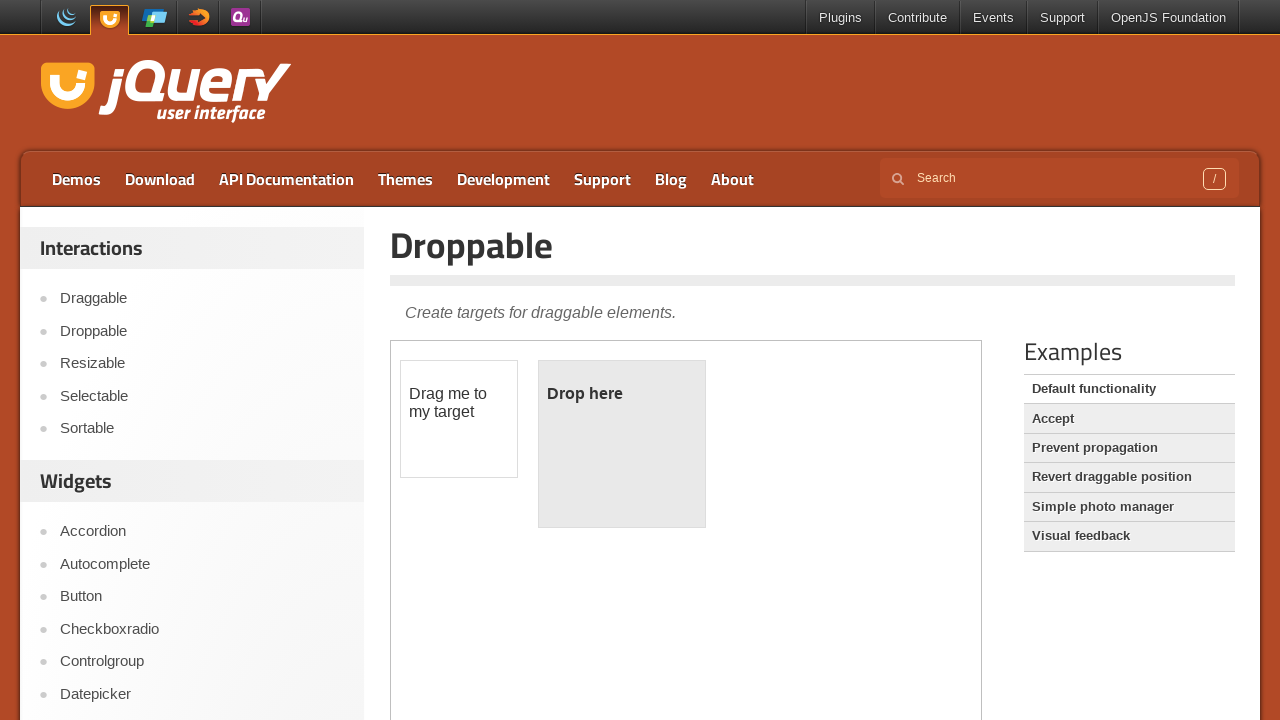

Dragged the draggable element and dropped it onto the drop zone at (622, 444)
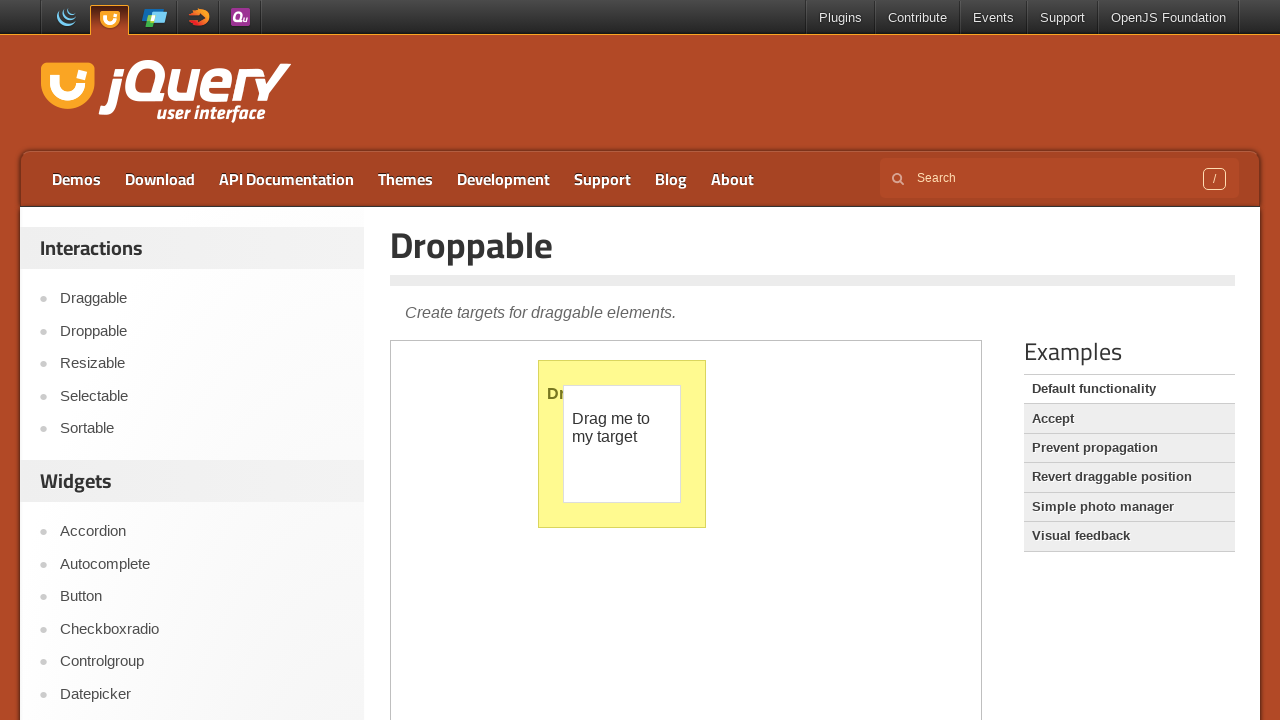

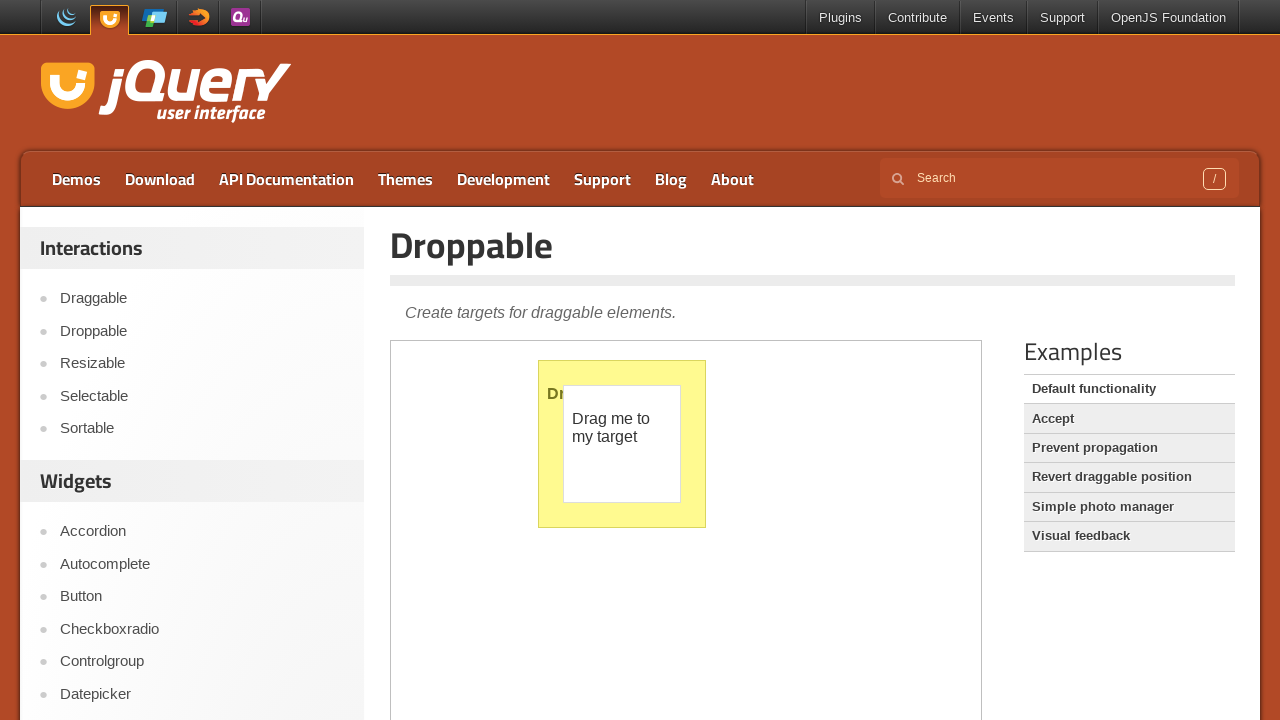